Injects jQuery and jQuery Growl library into a page, then displays notification messages using JavaScript execution to demonstrate rich browser notifications during testing.

Starting URL: http://the-internet.herokuapp.com

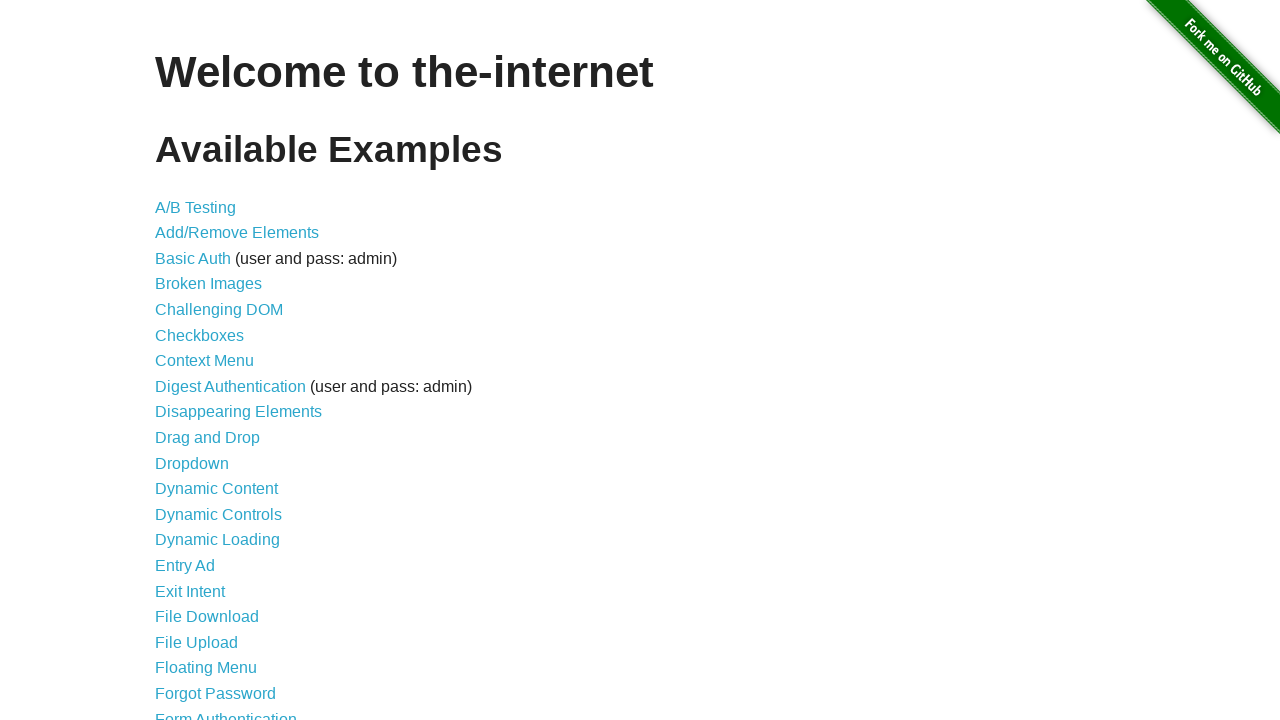

Injected jQuery library into page if not already present
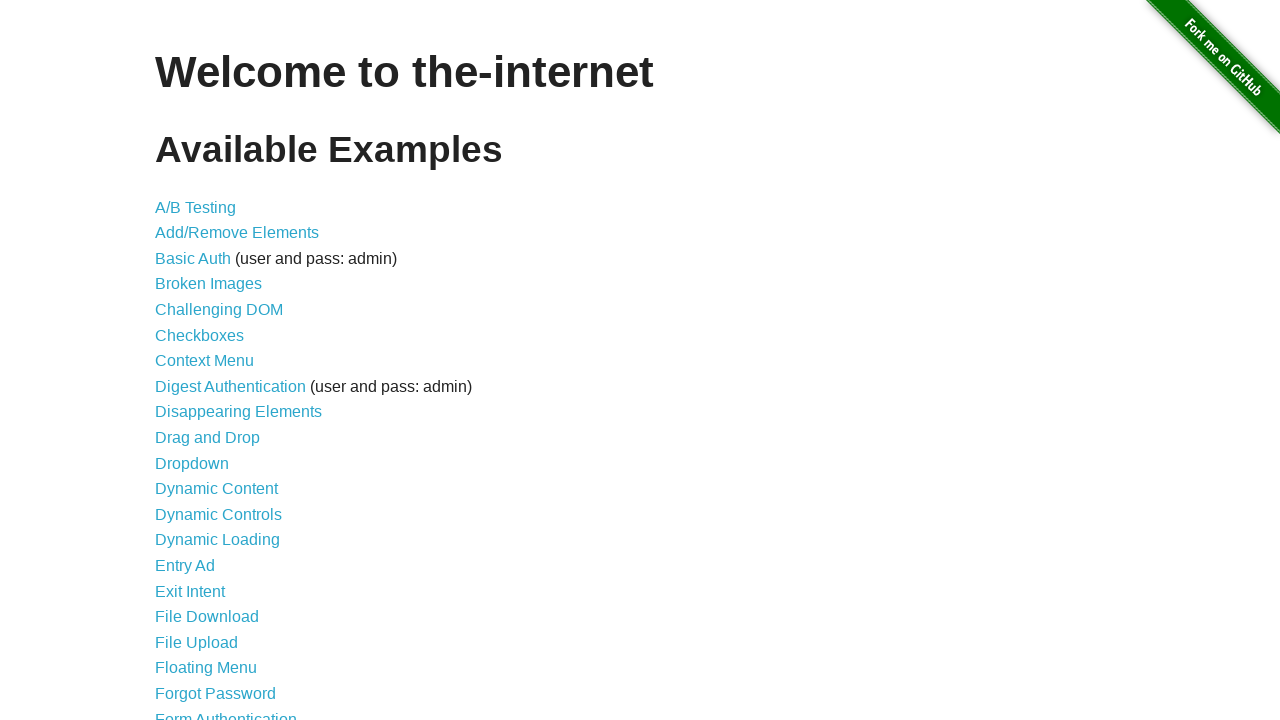

Verified jQuery loaded successfully
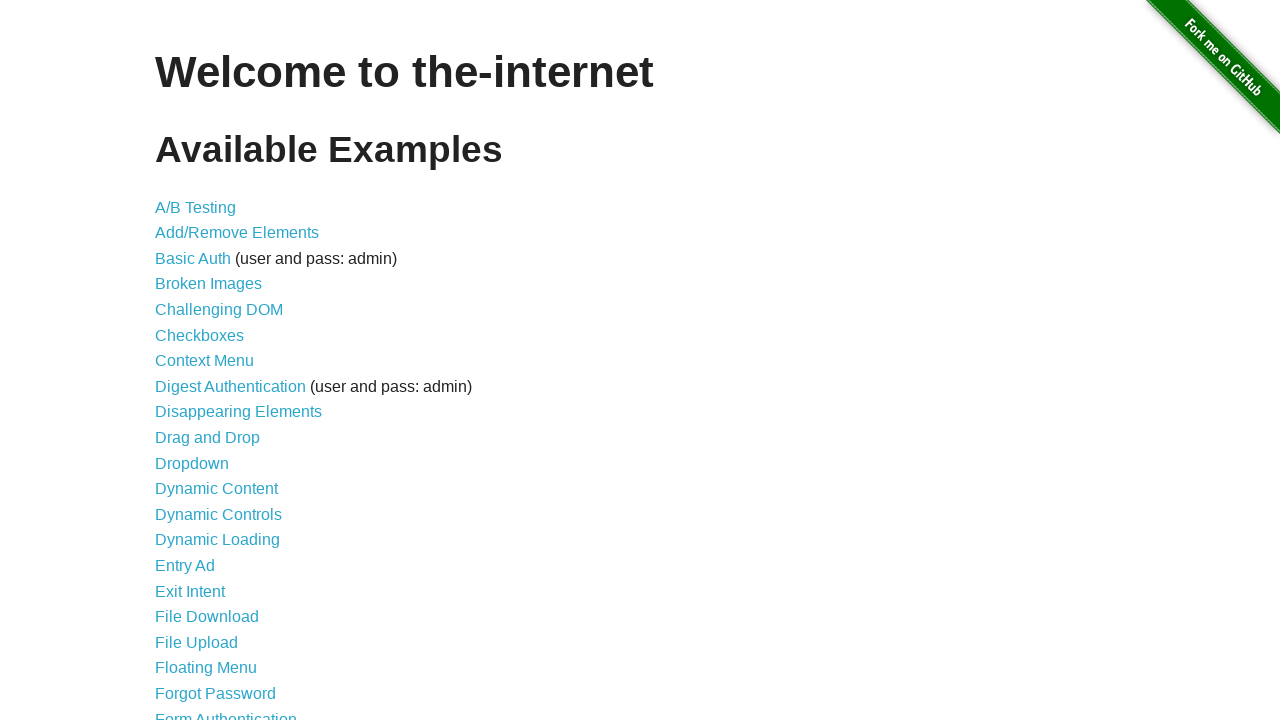

Loaded jQuery Growl library script
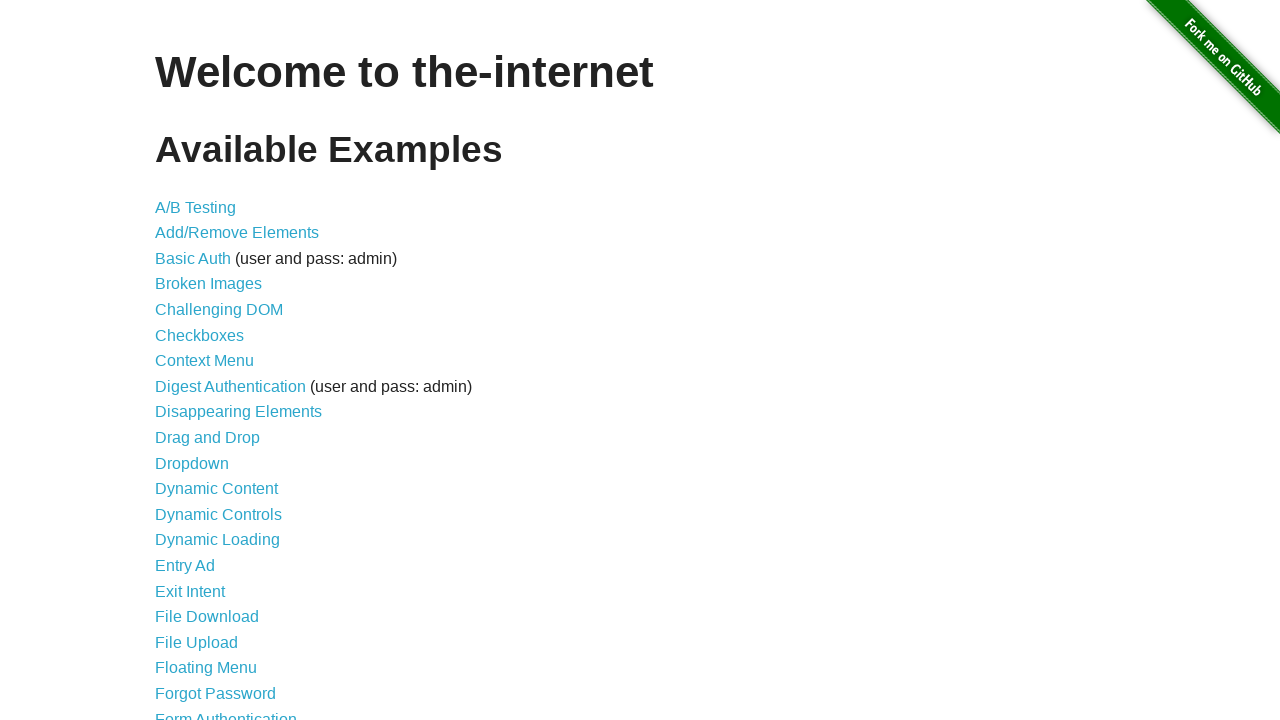

Injected jQuery Growl stylesheet into page head
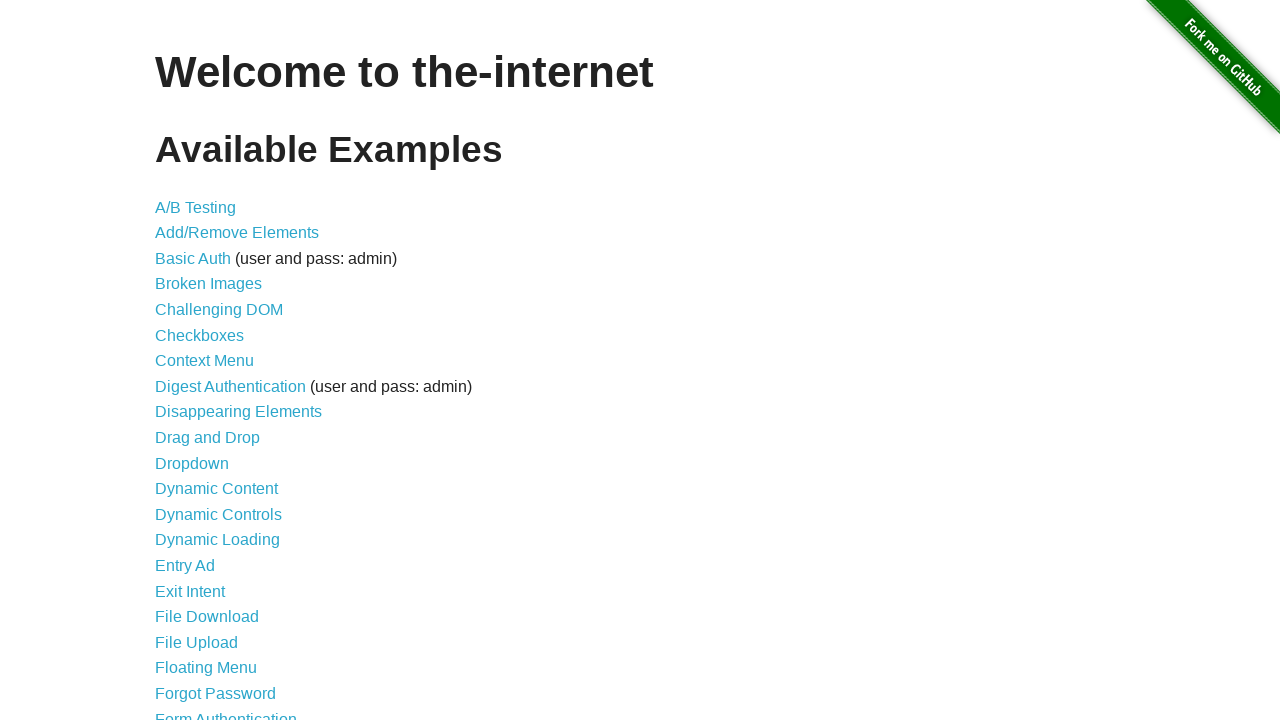

jQuery Growl library ready for use
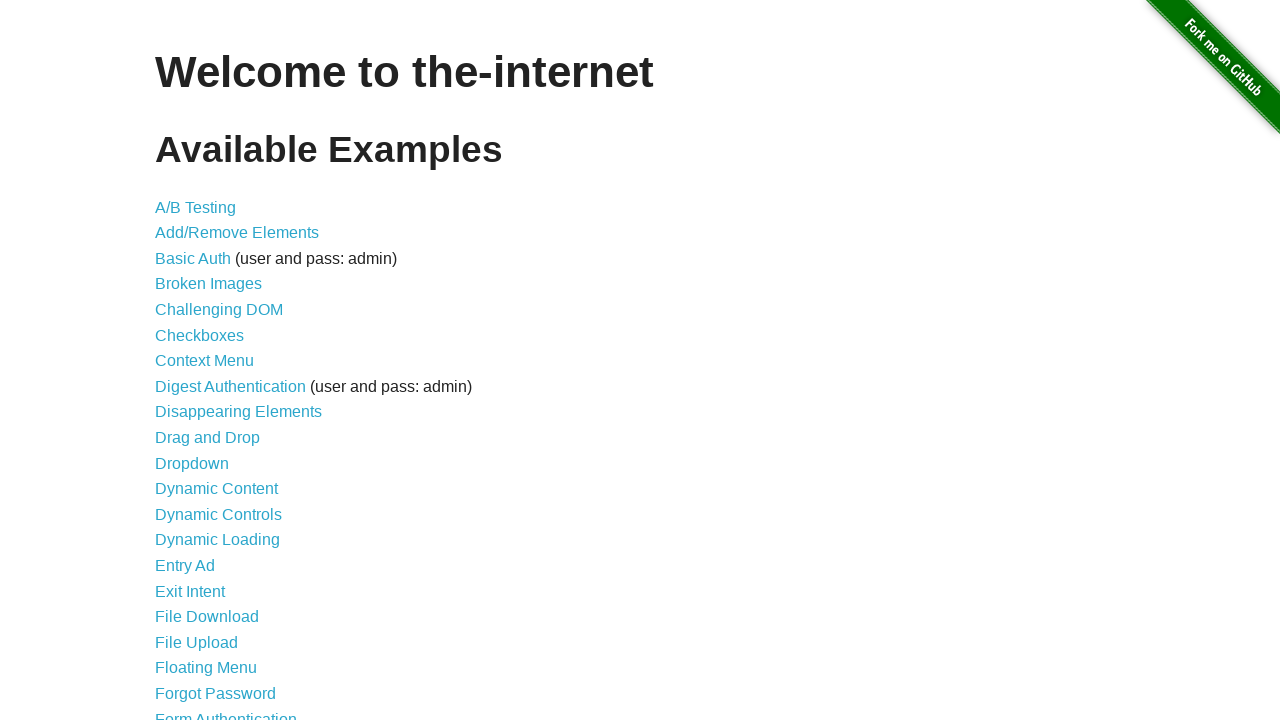

Displayed default growl notification (GET /)
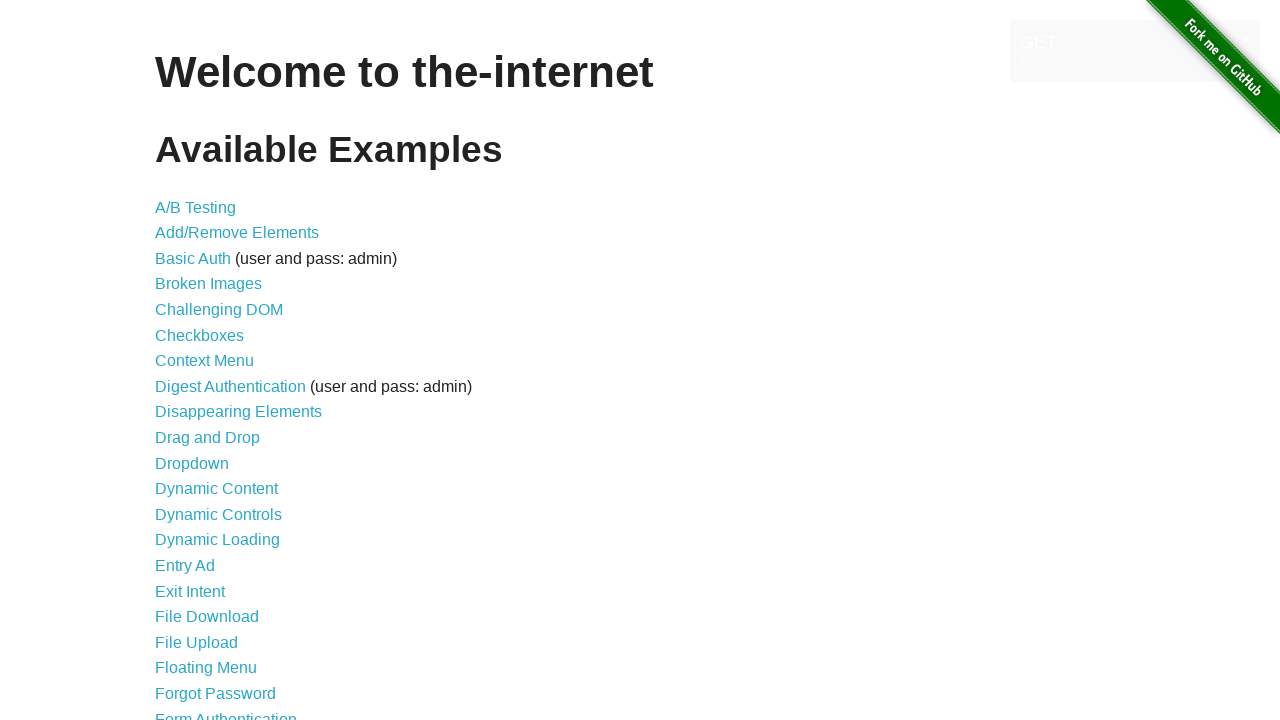

Displayed error growl notification in red
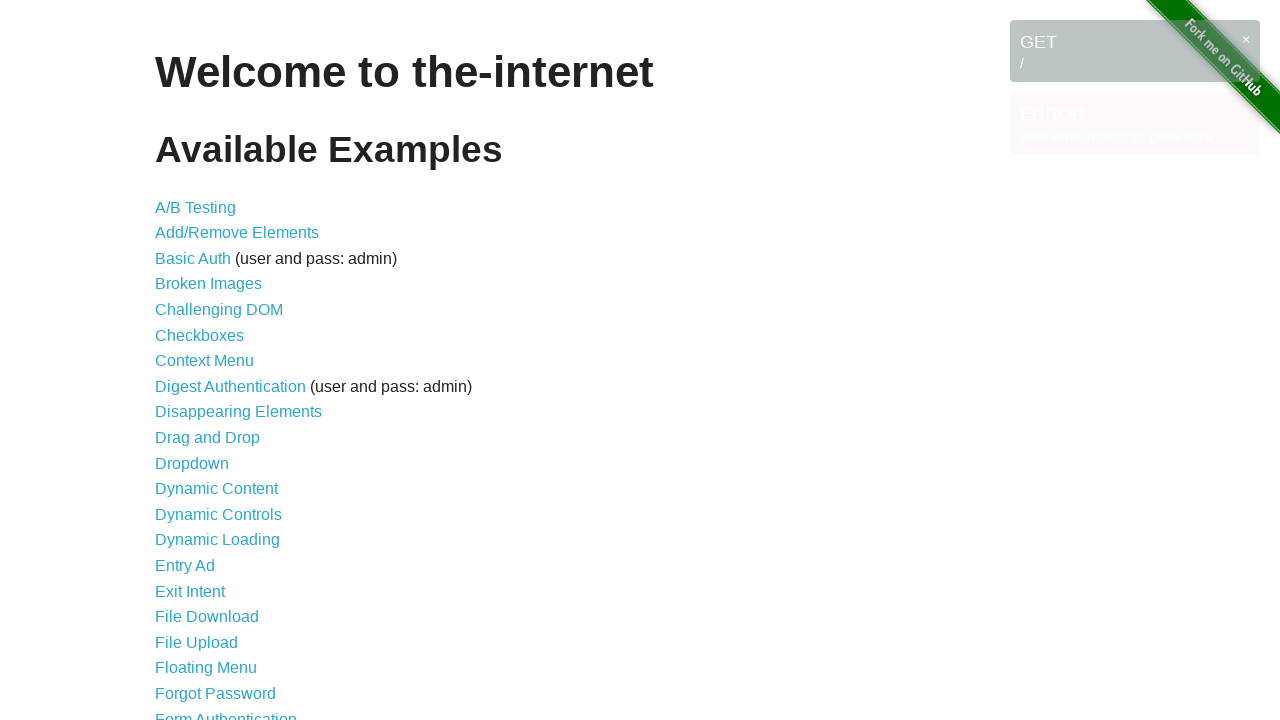

Displayed notice growl notification
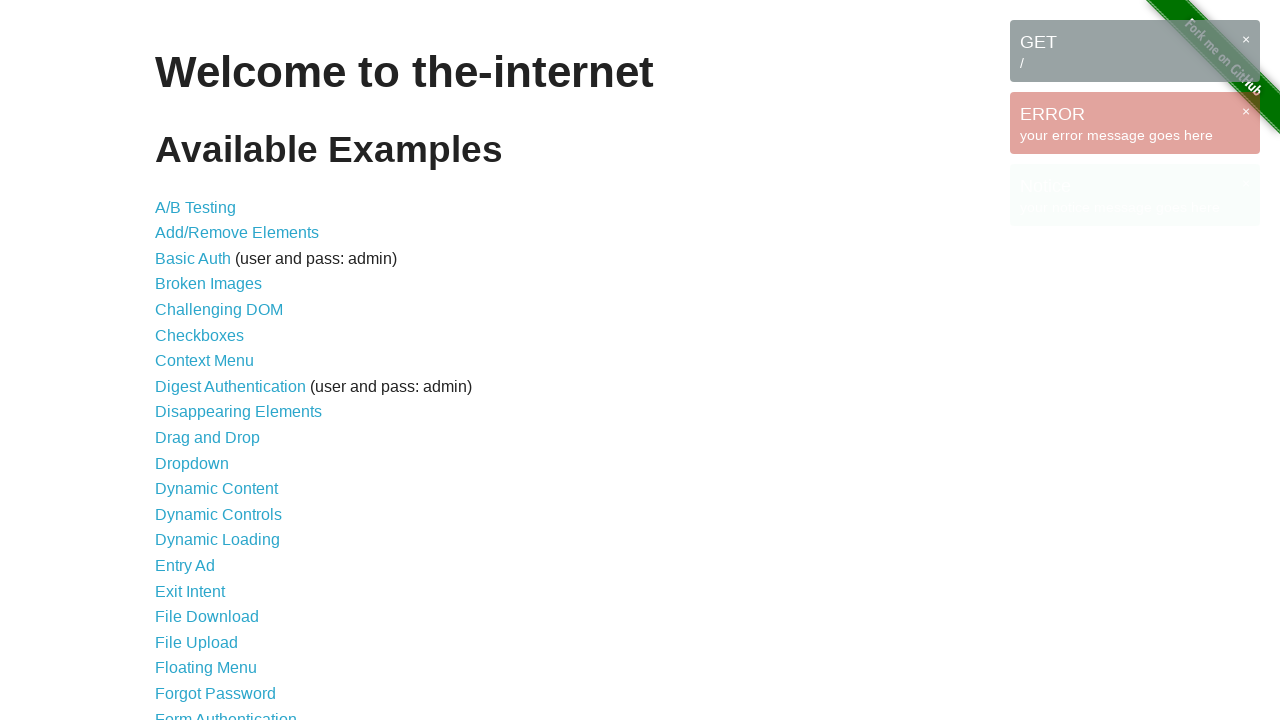

Displayed warning growl notification in yellow
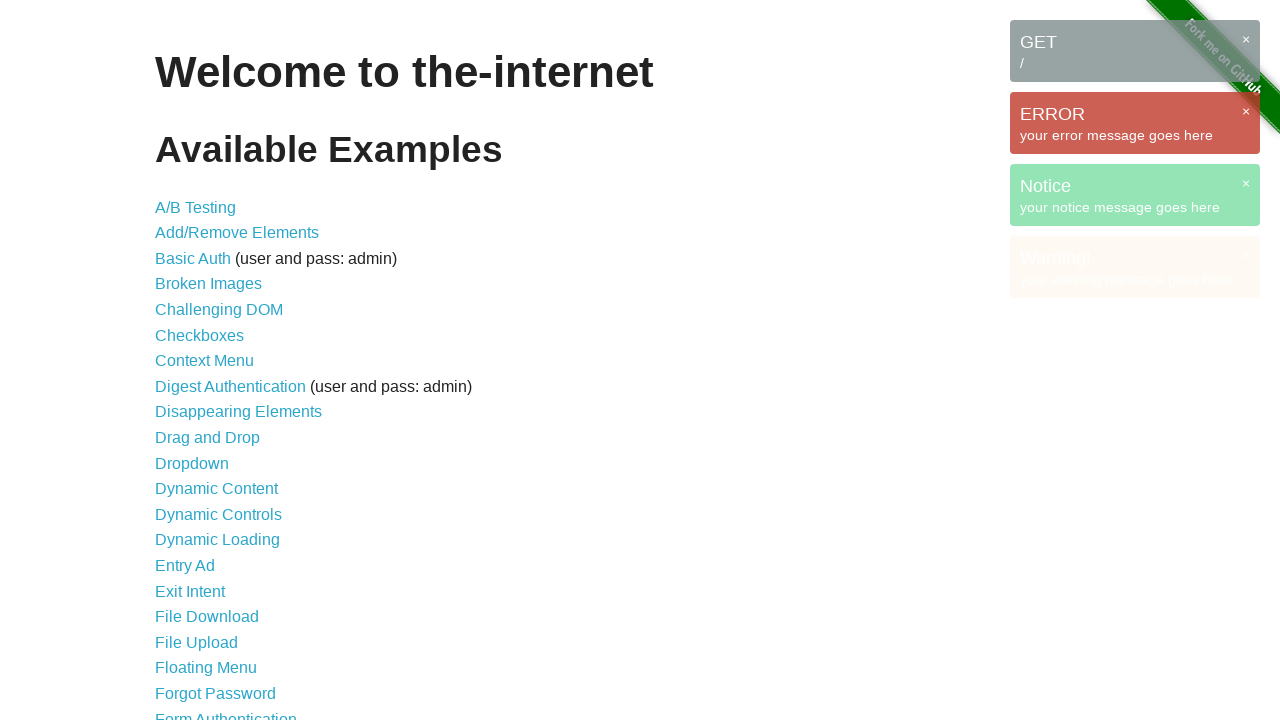

Waited 2 seconds for notifications to display
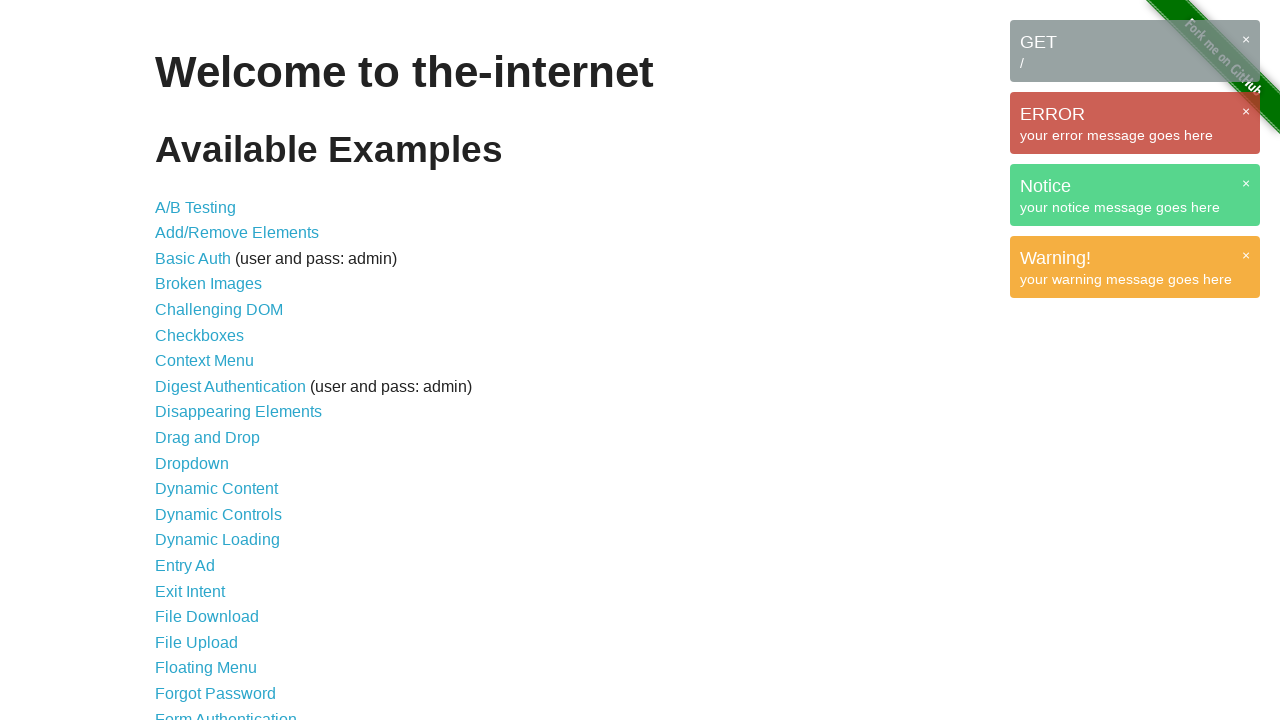

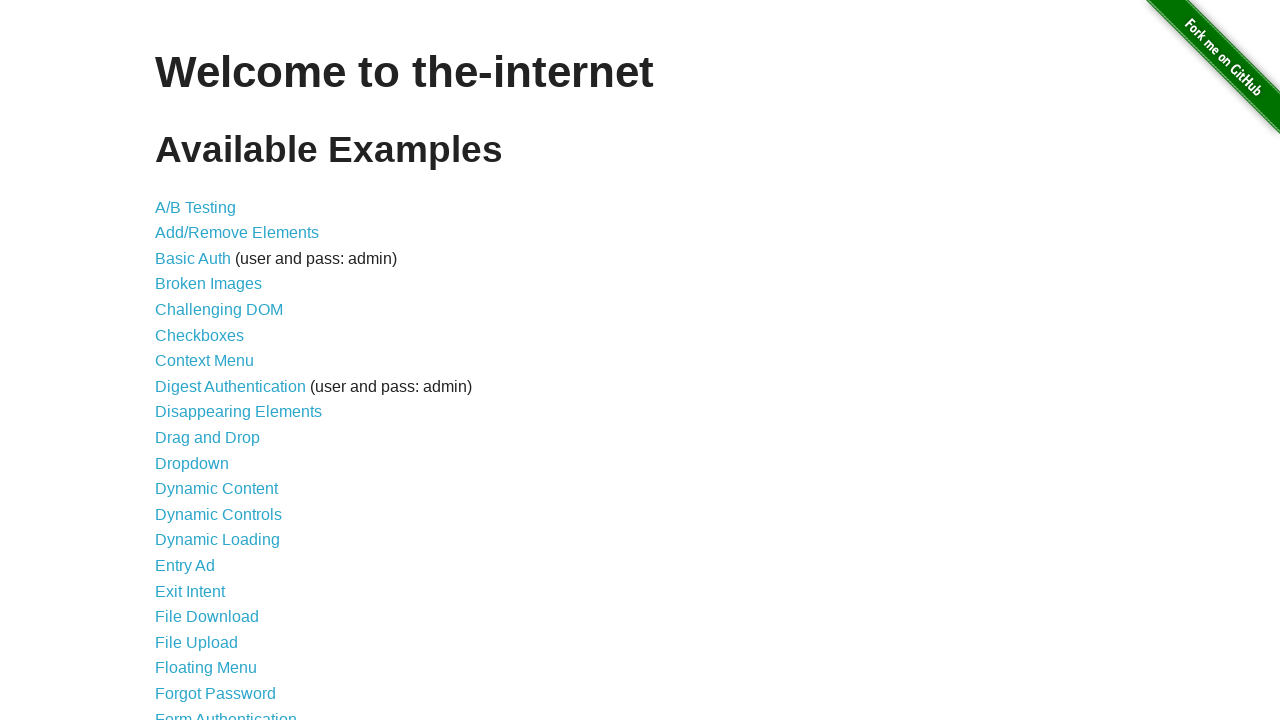